Tests un-marking todo items as complete by unchecking their checkboxes

Starting URL: https://demo.playwright.dev/todomvc

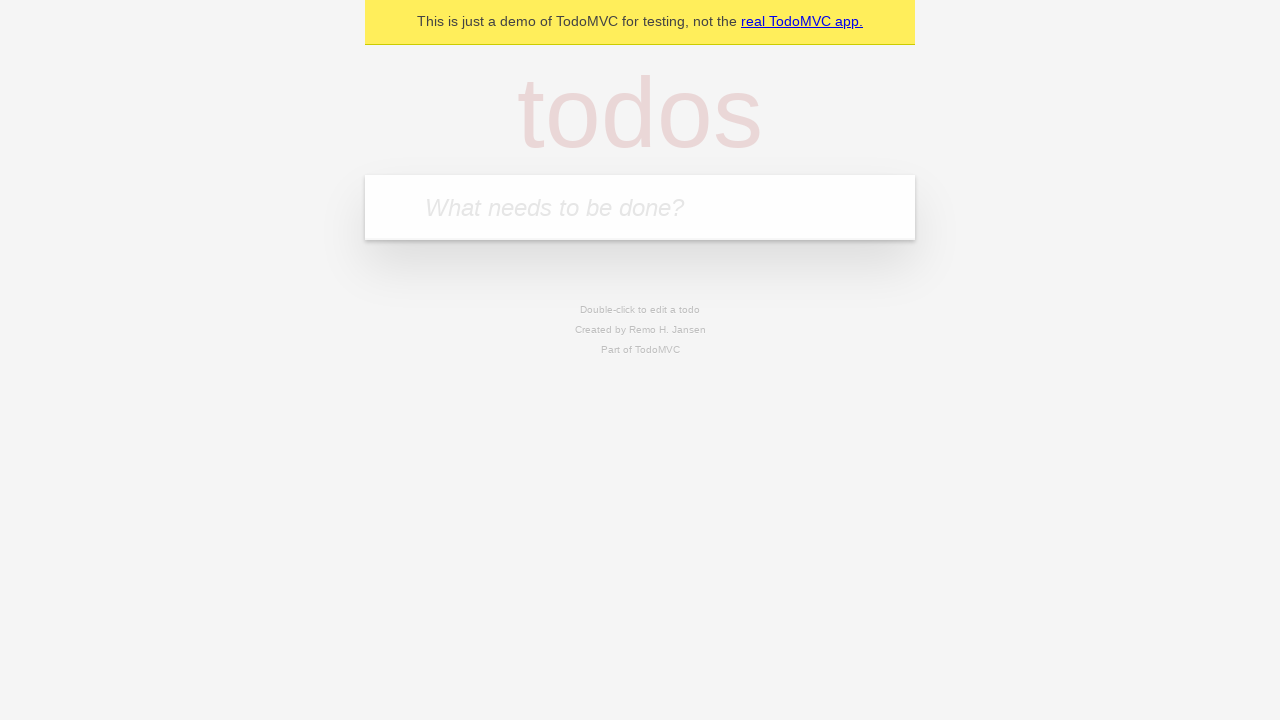

Filled input field with 'buy some cheese' on internal:attr=[placeholder="What needs to be done?"i]
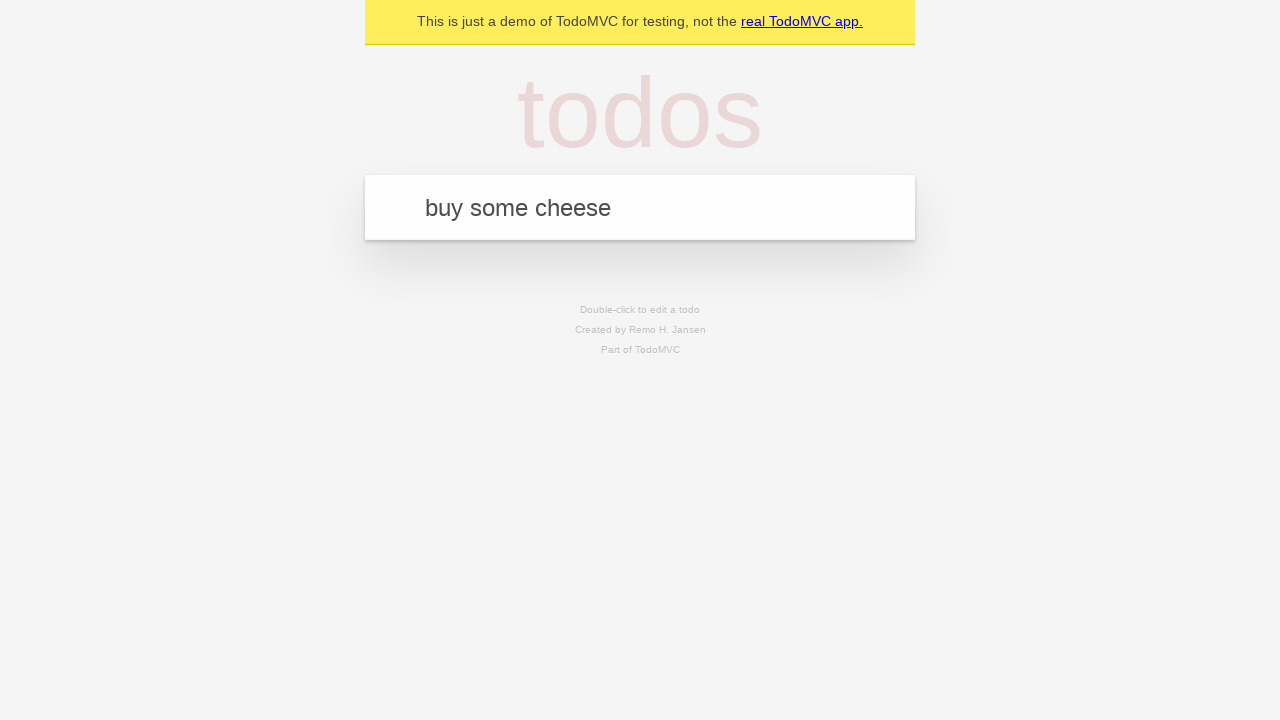

Pressed Enter to create first todo item on internal:attr=[placeholder="What needs to be done?"i]
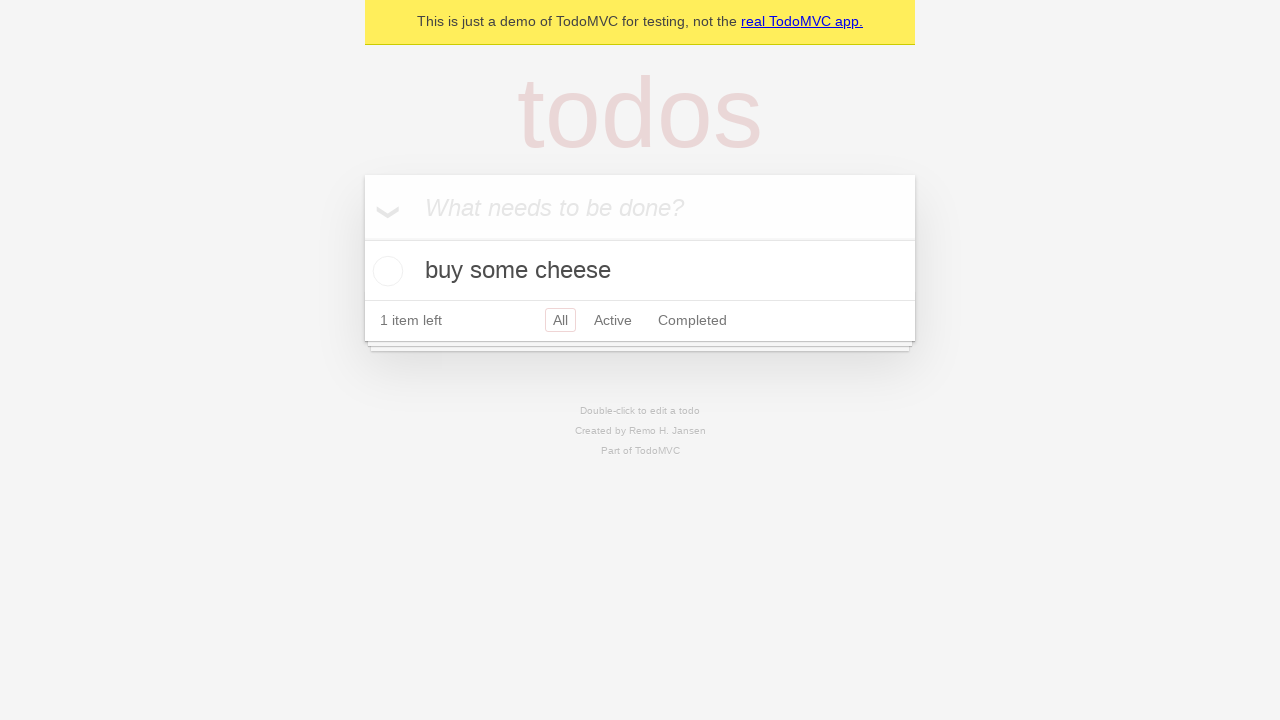

Filled input field with 'feed the cat' on internal:attr=[placeholder="What needs to be done?"i]
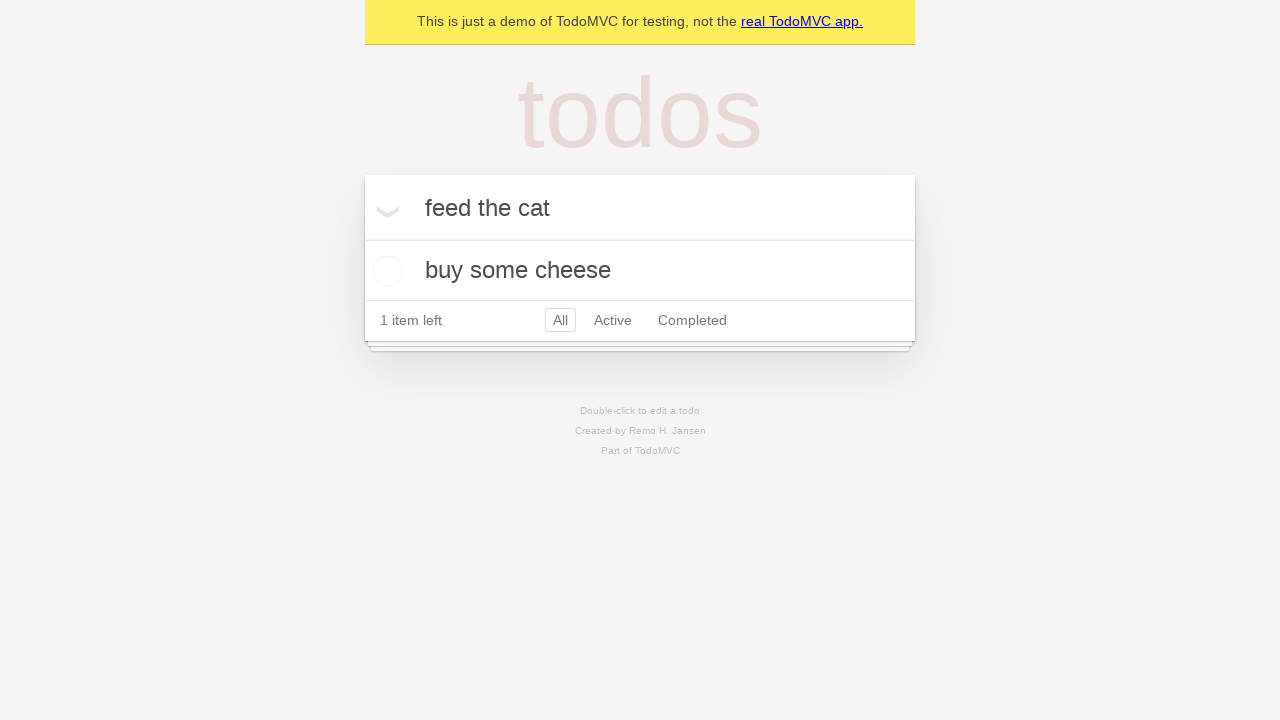

Pressed Enter to create second todo item on internal:attr=[placeholder="What needs to be done?"i]
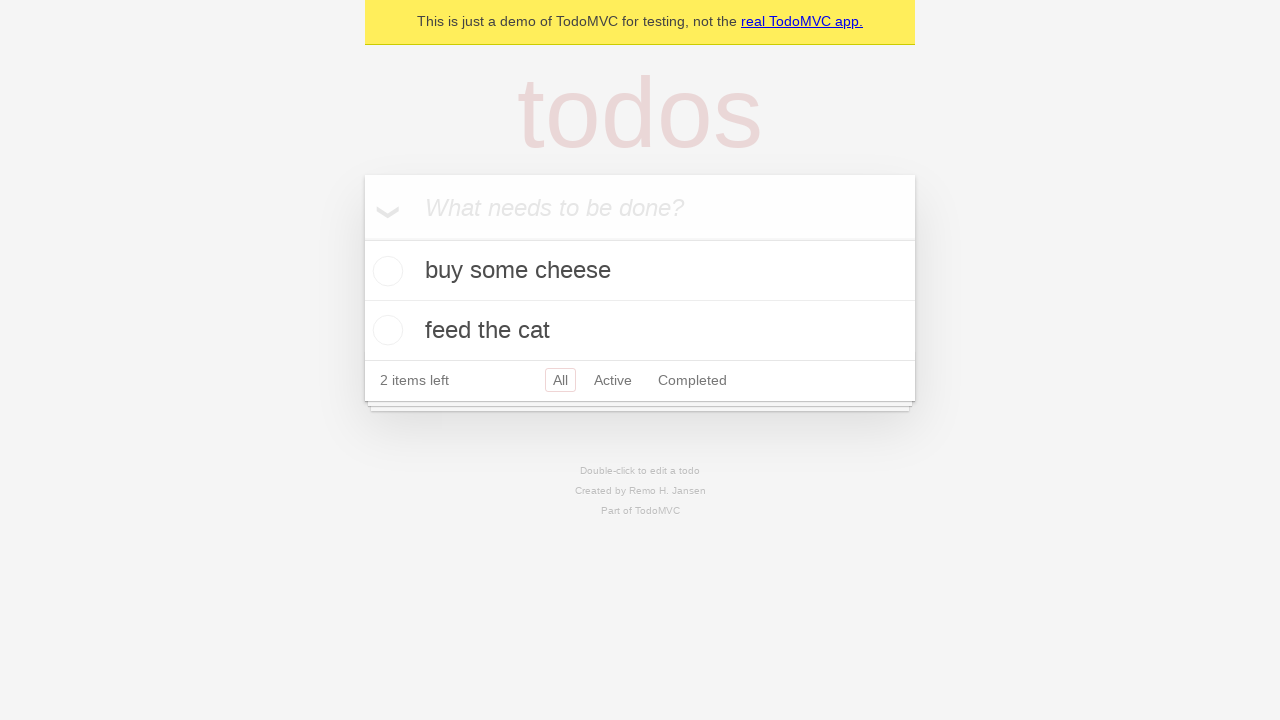

Waited for second todo item to appear
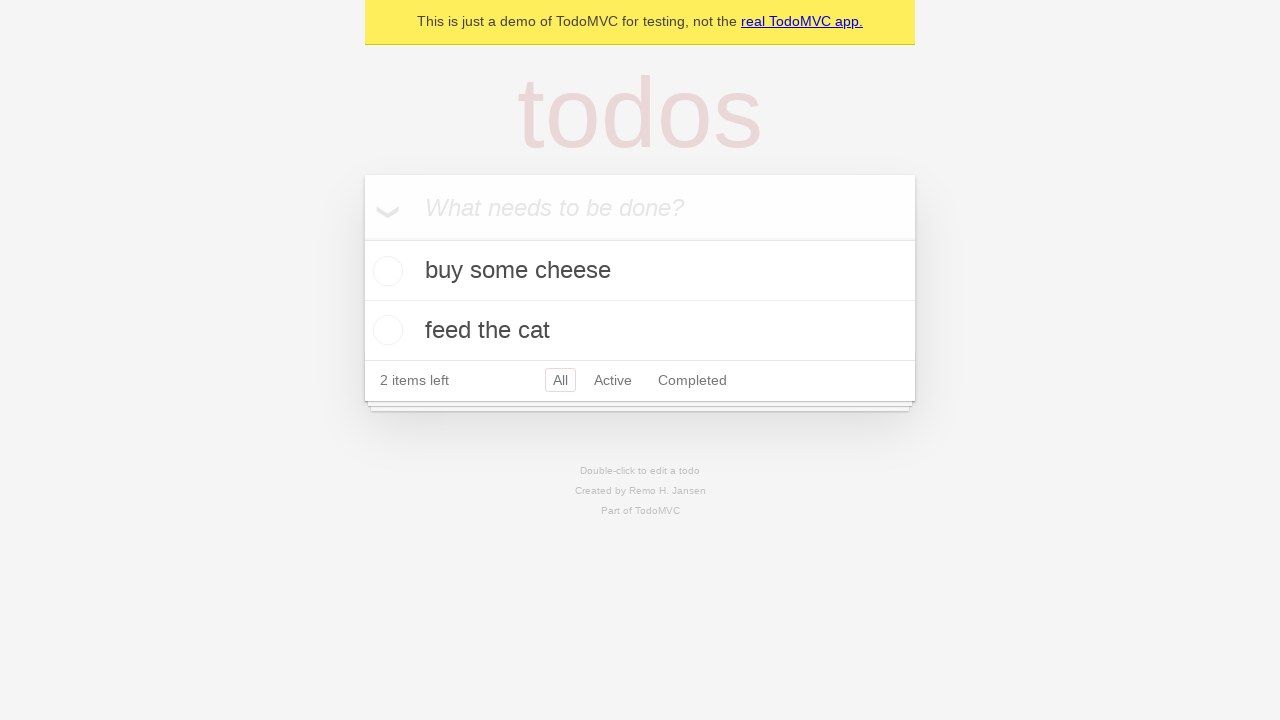

Checked the first todo item checkbox at (385, 271) on [data-testid='todo-item'] >> nth=0 >> internal:role=checkbox
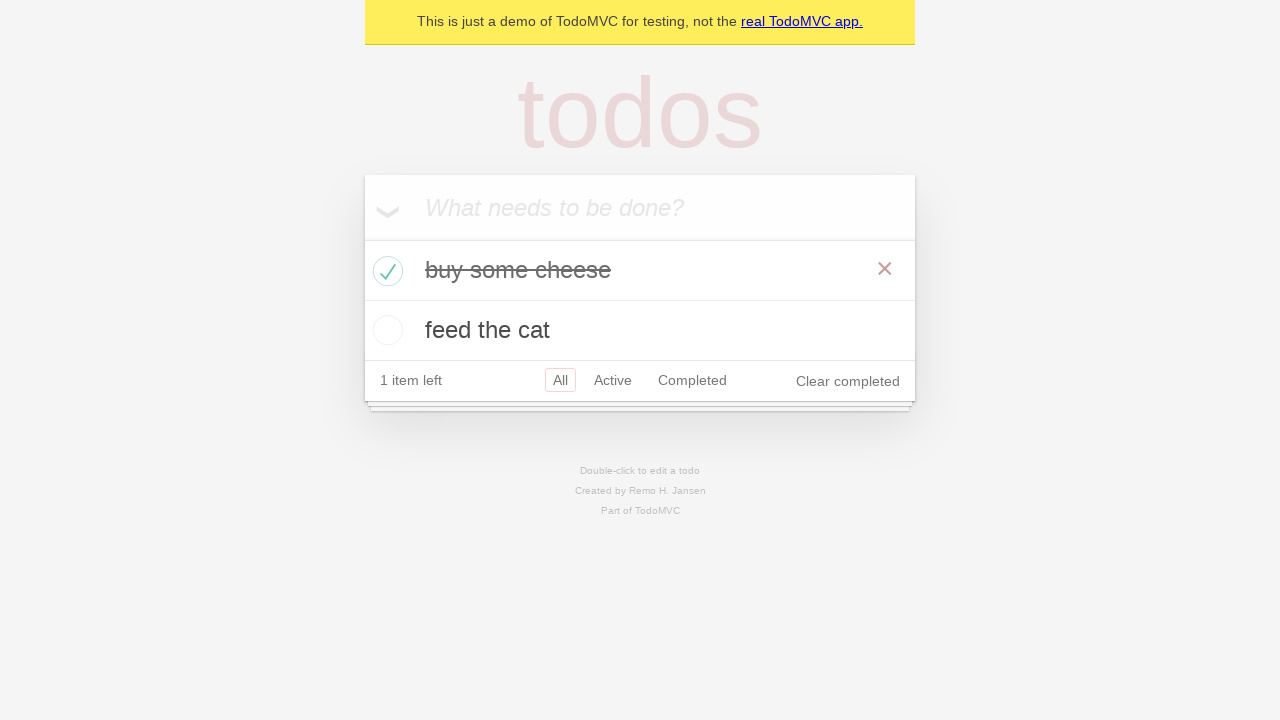

Unchecked the first todo item checkbox to mark it as incomplete at (385, 271) on [data-testid='todo-item'] >> nth=0 >> internal:role=checkbox
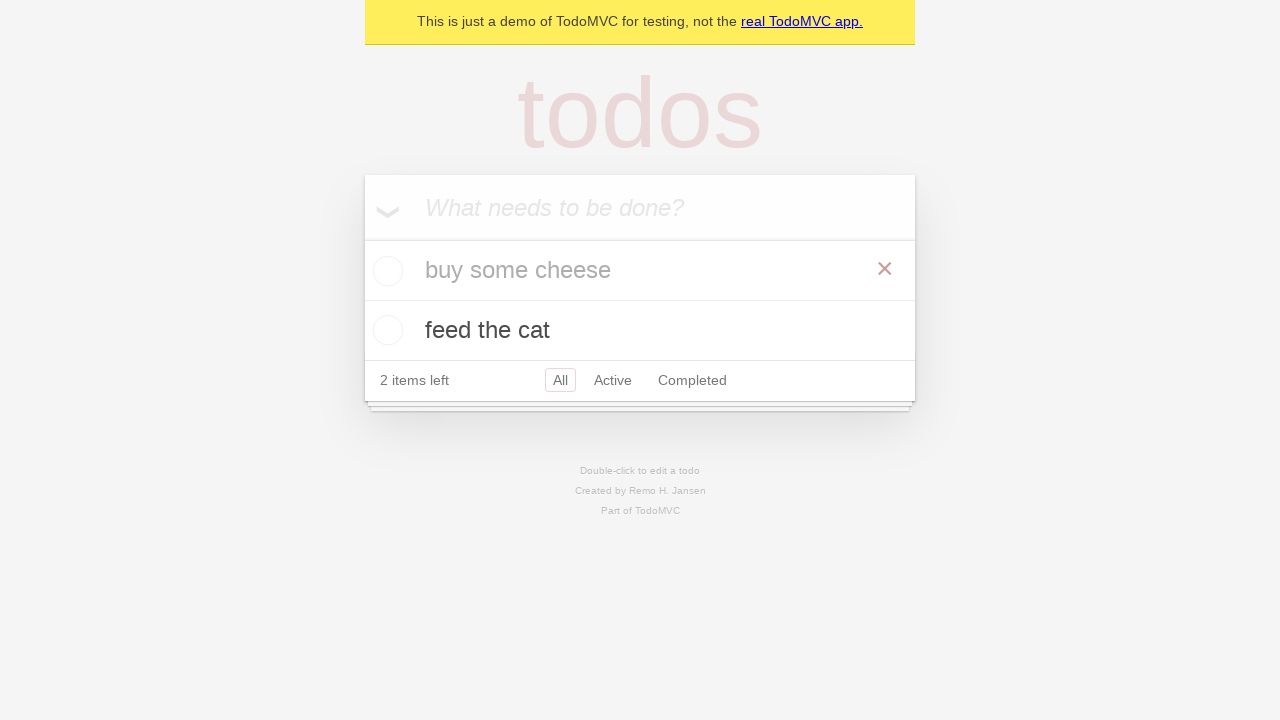

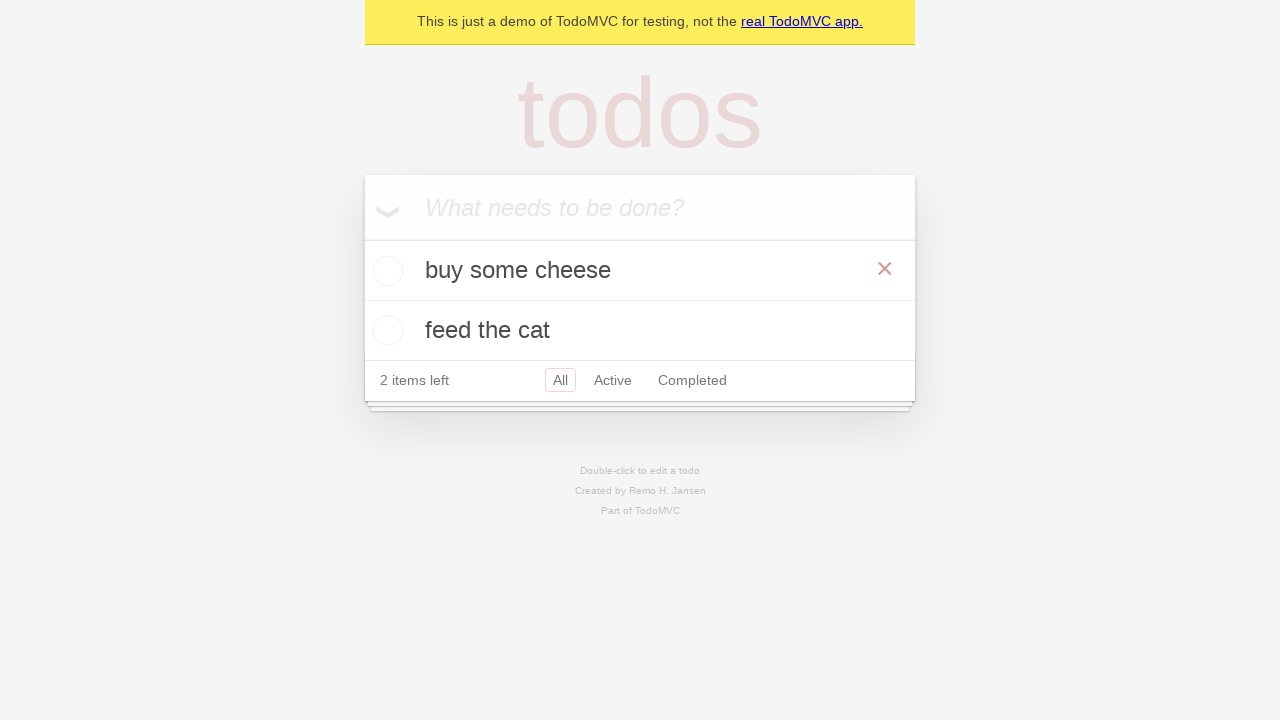